Navigates to Rahul Shetty Academy website and retrieves the page title

Starting URL: https://rahulshettyacademy.com

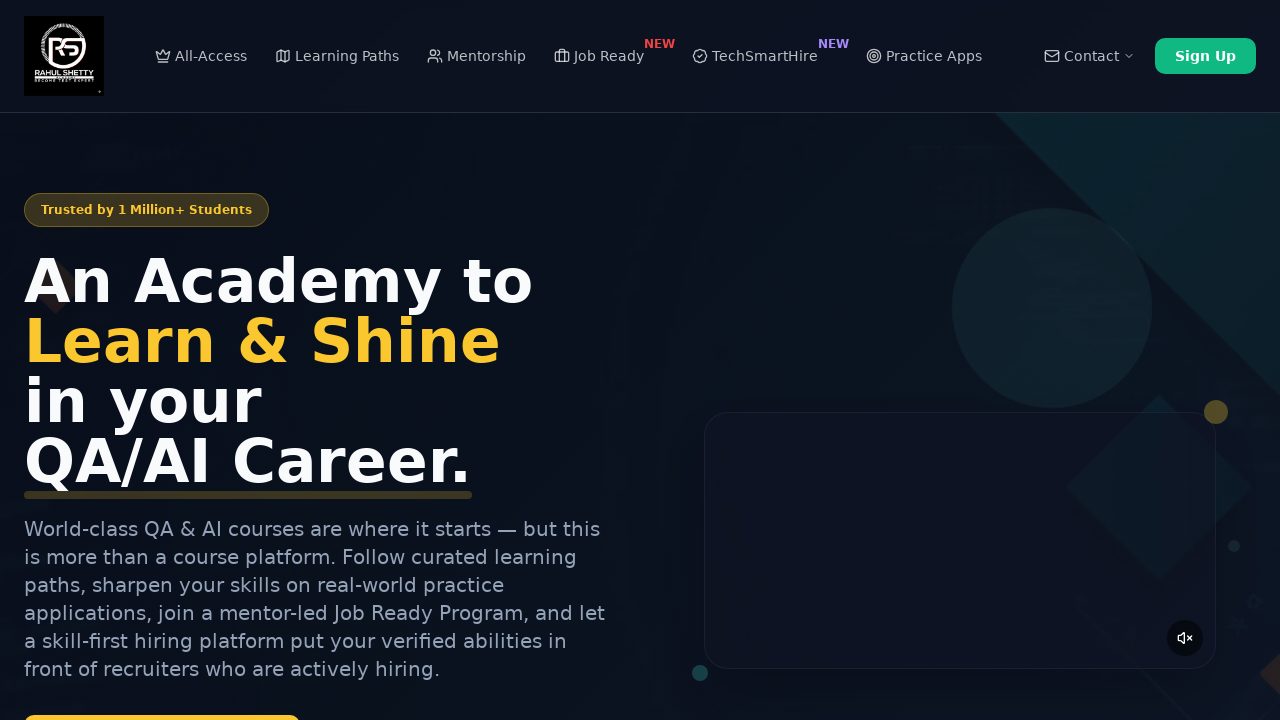

Retrieved page title from Rahul Shetty Academy website
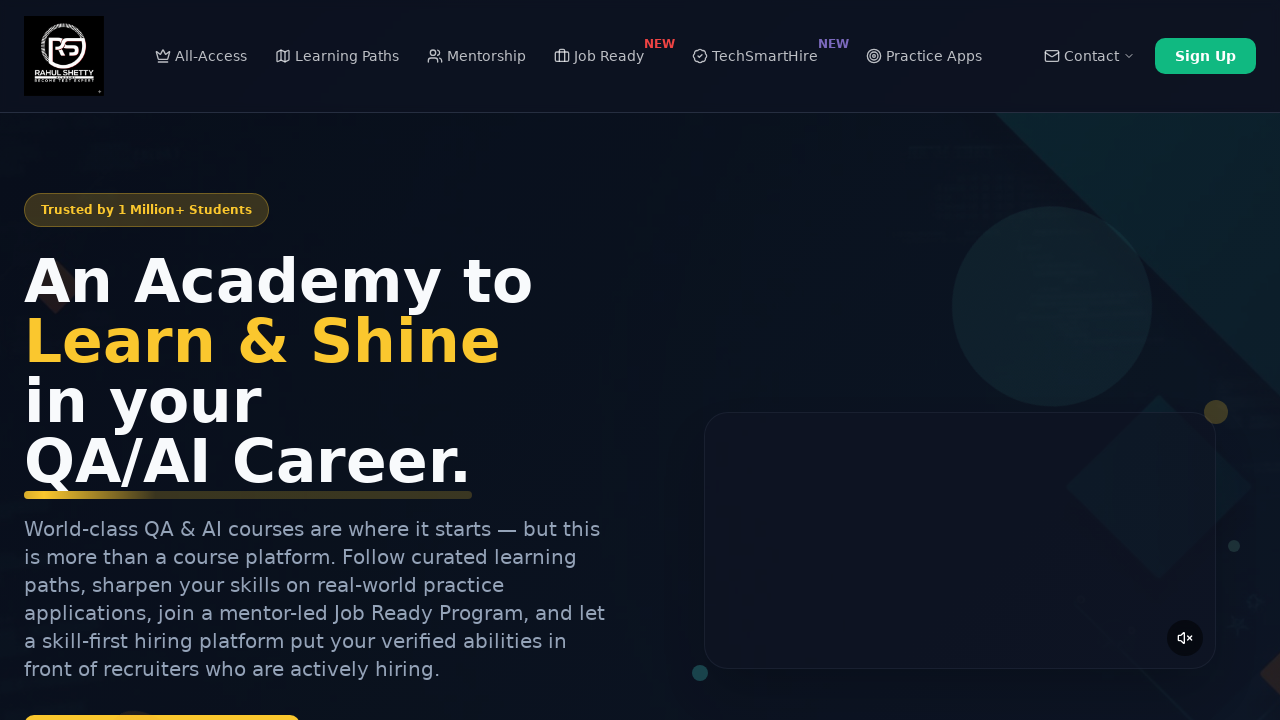

Printed page title to console
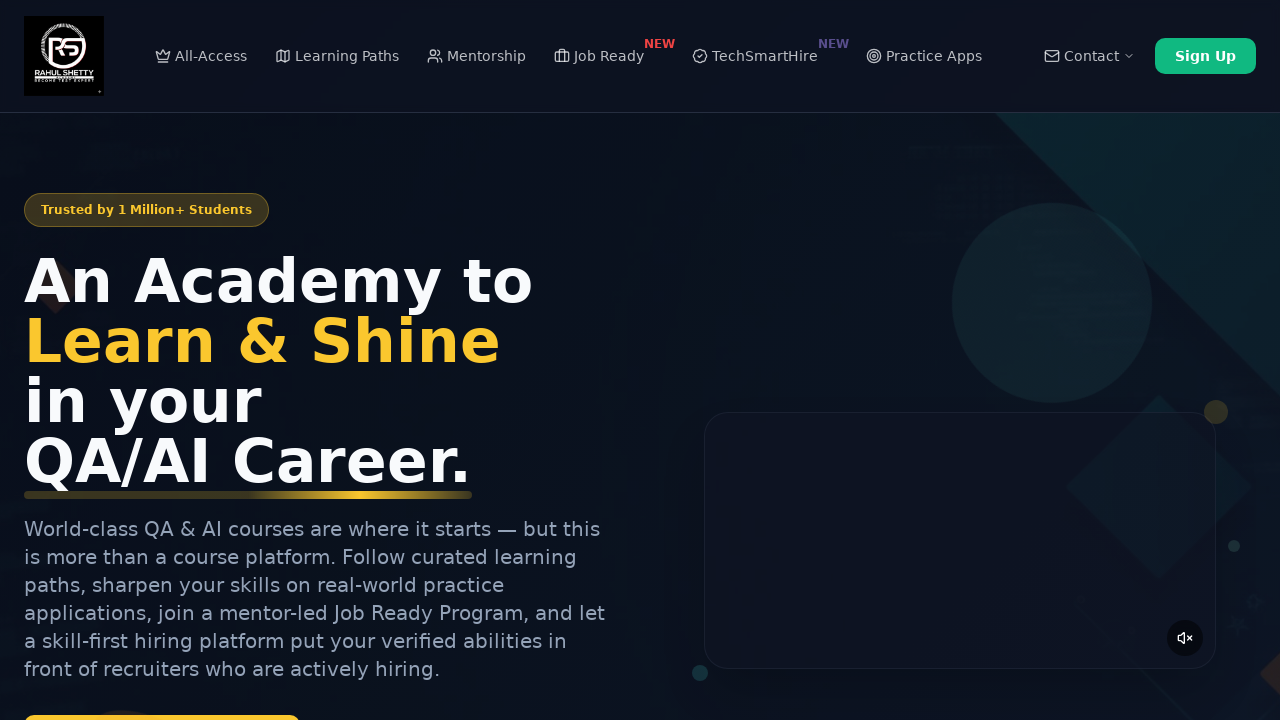

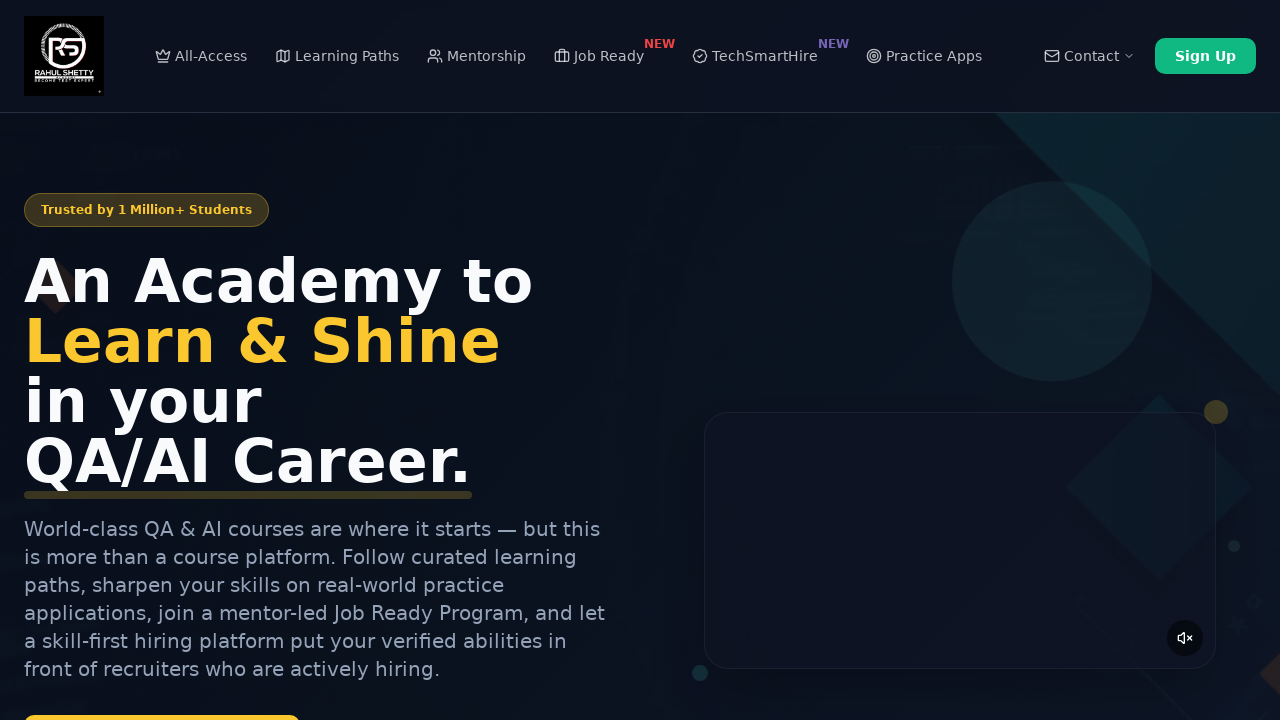